Tests modal window functionality by opening a modal and verifying the title

Starting URL: https://formy-project.herokuapp.com

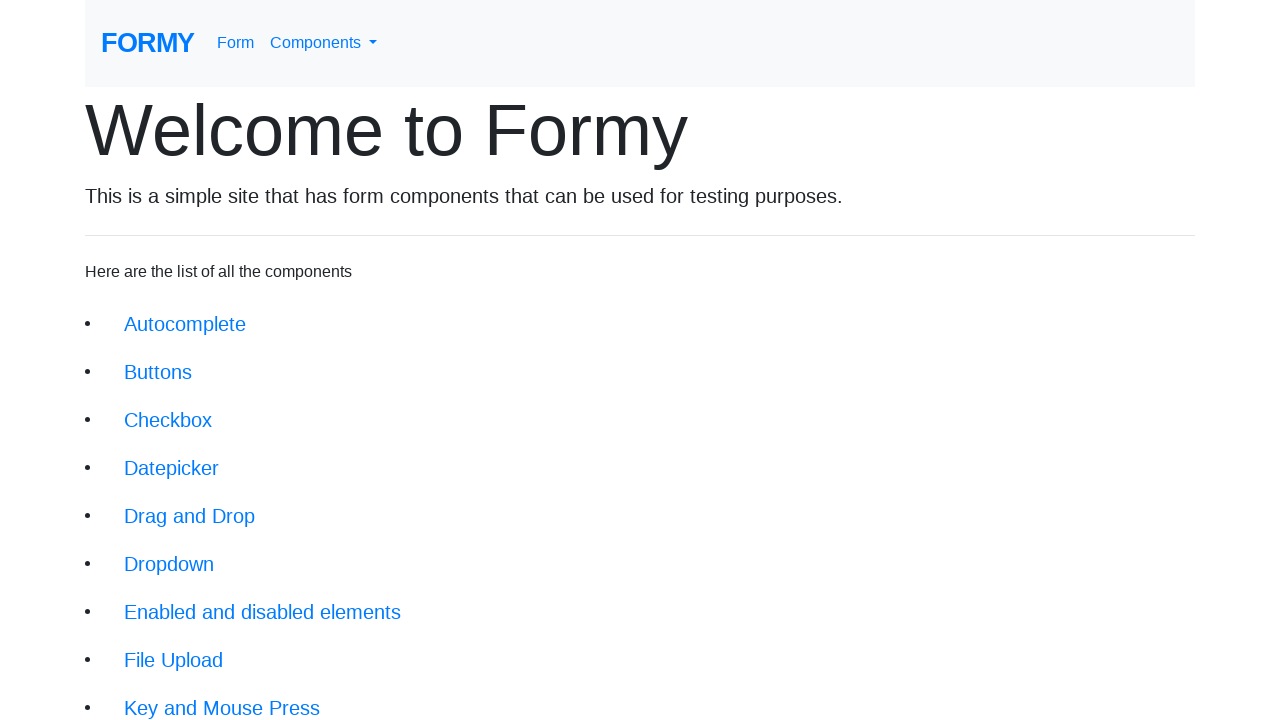

Clicked on modal link at (151, 504) on xpath=//li/a[@href='/modal']
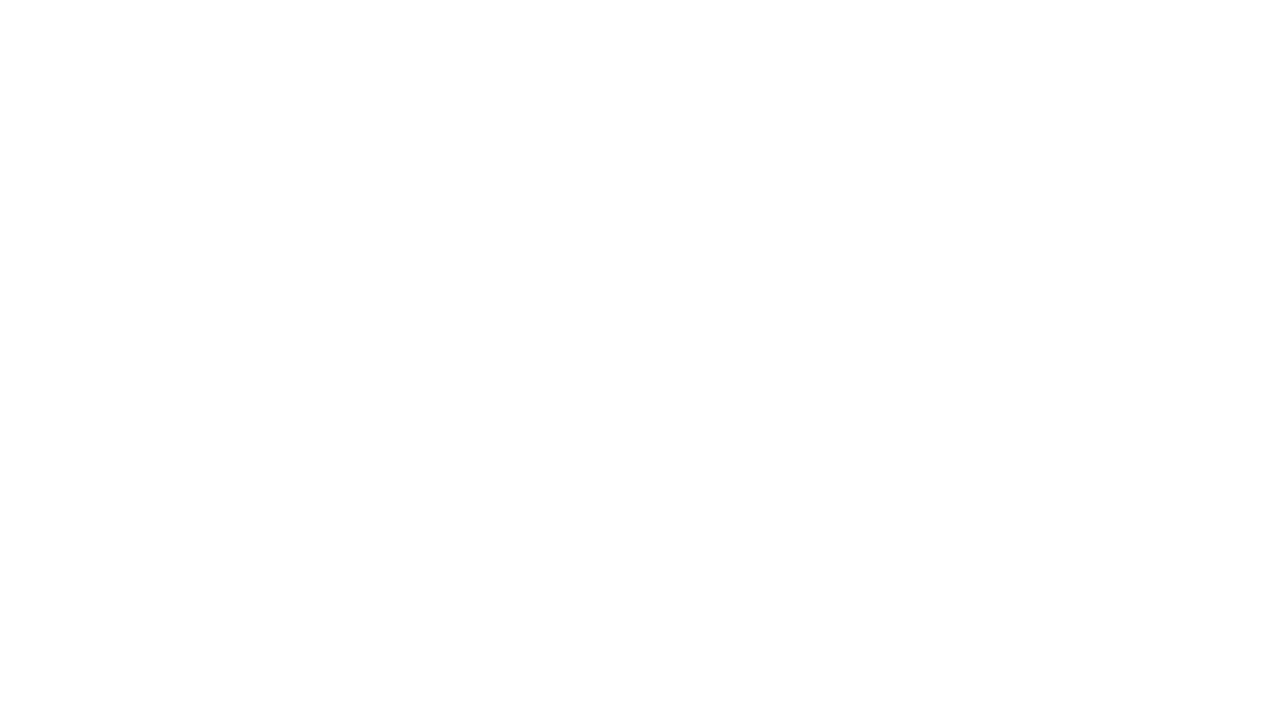

Clicked modal button to open modal at (142, 186) on xpath=//button[@id='modal-button']
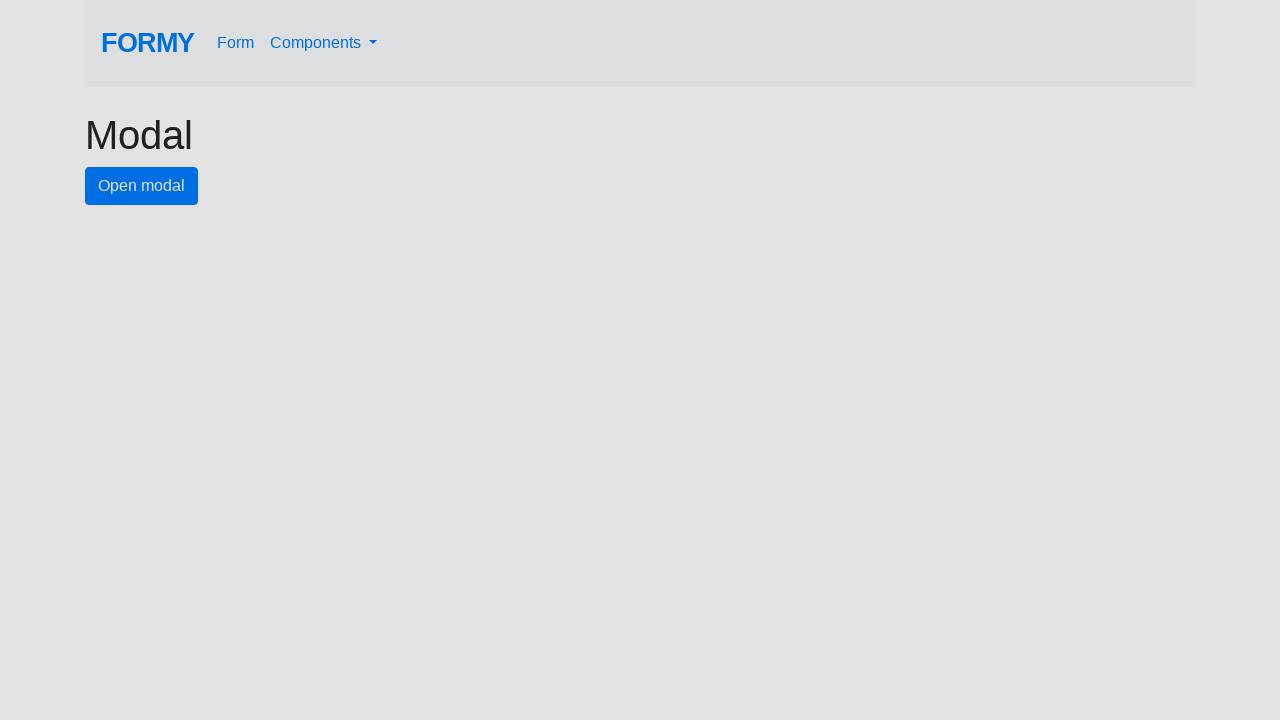

Modal title appeared
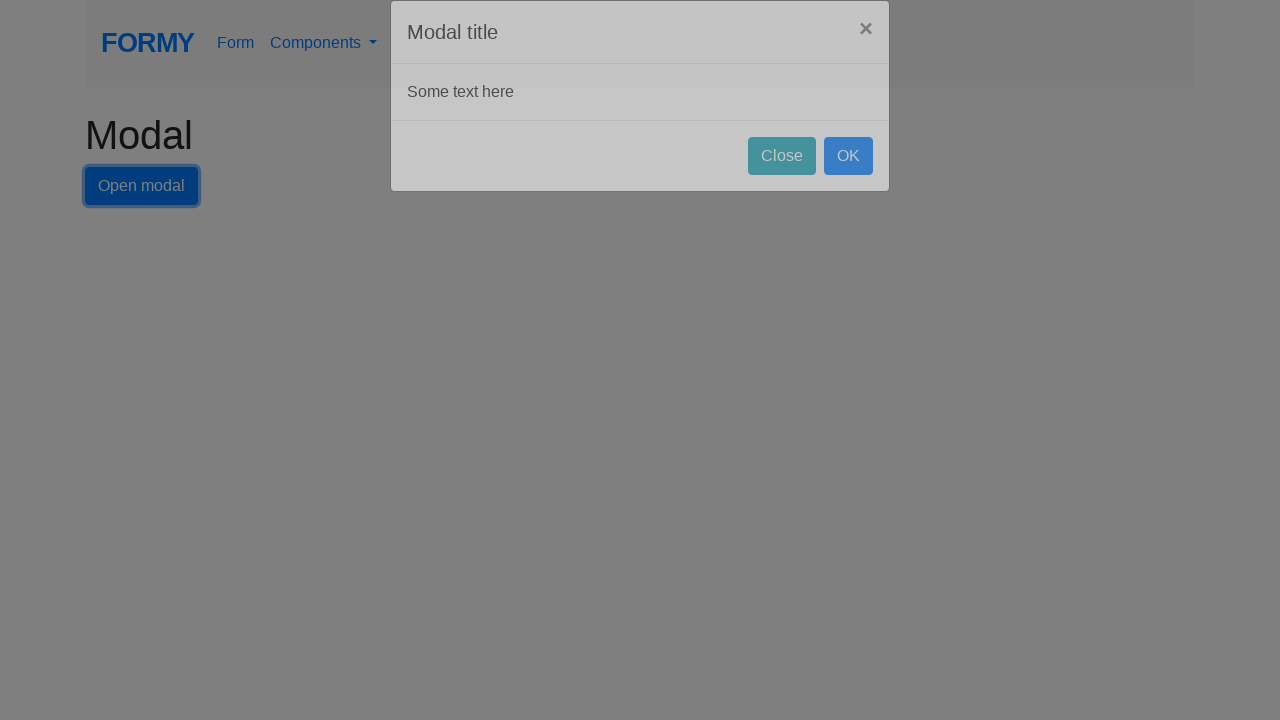

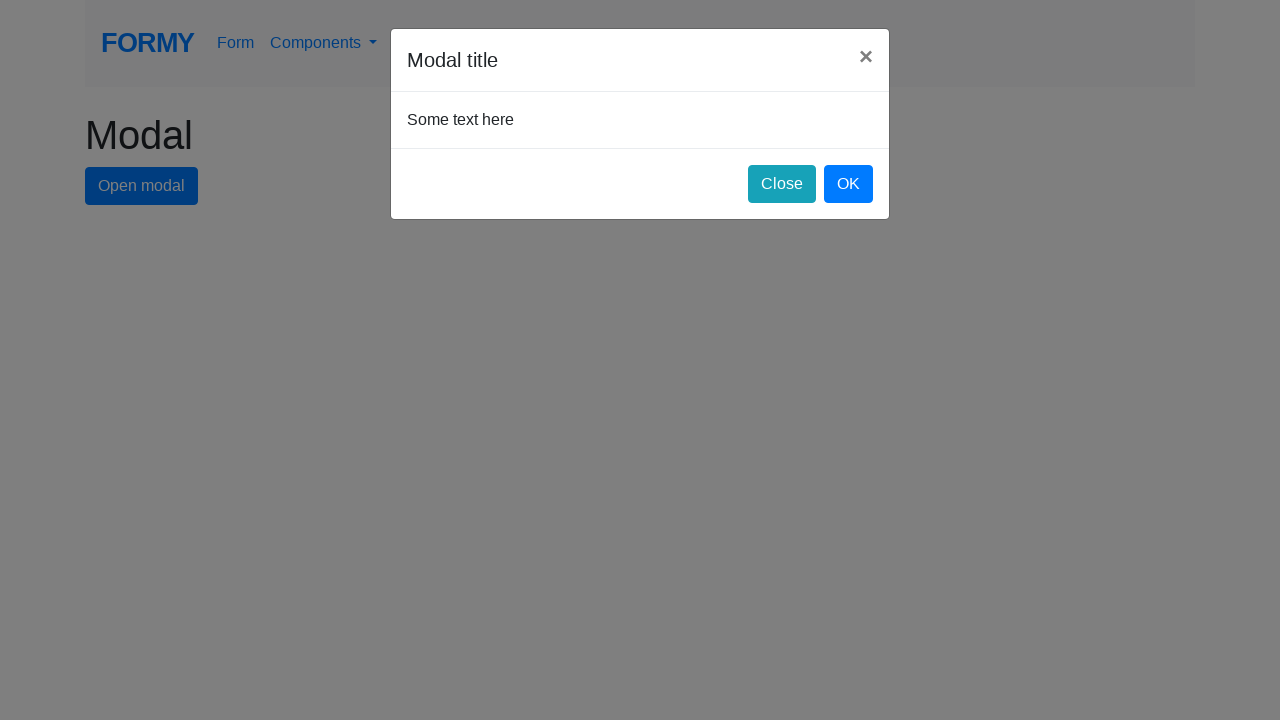